Tests selecting an option from a dropdown by index

Starting URL: http://the-internet.herokuapp.com/dropdown

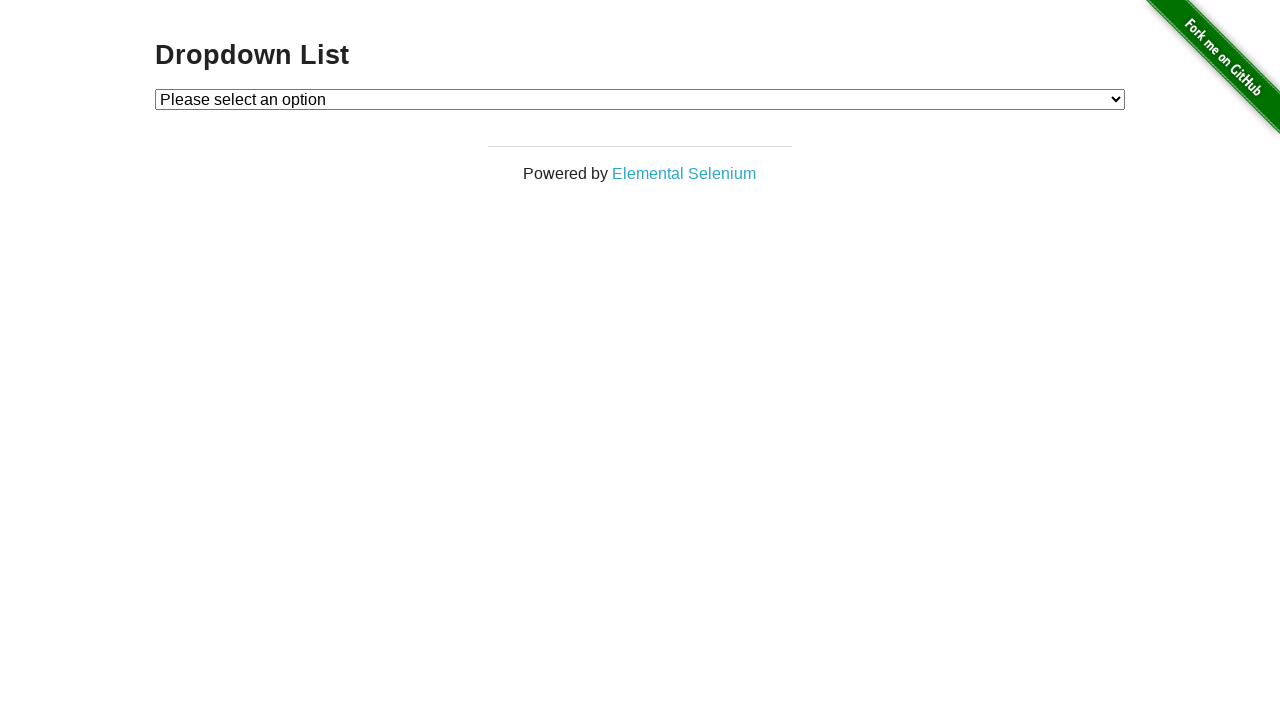

Navigated to dropdown page at http://the-internet.herokuapp.com/dropdown
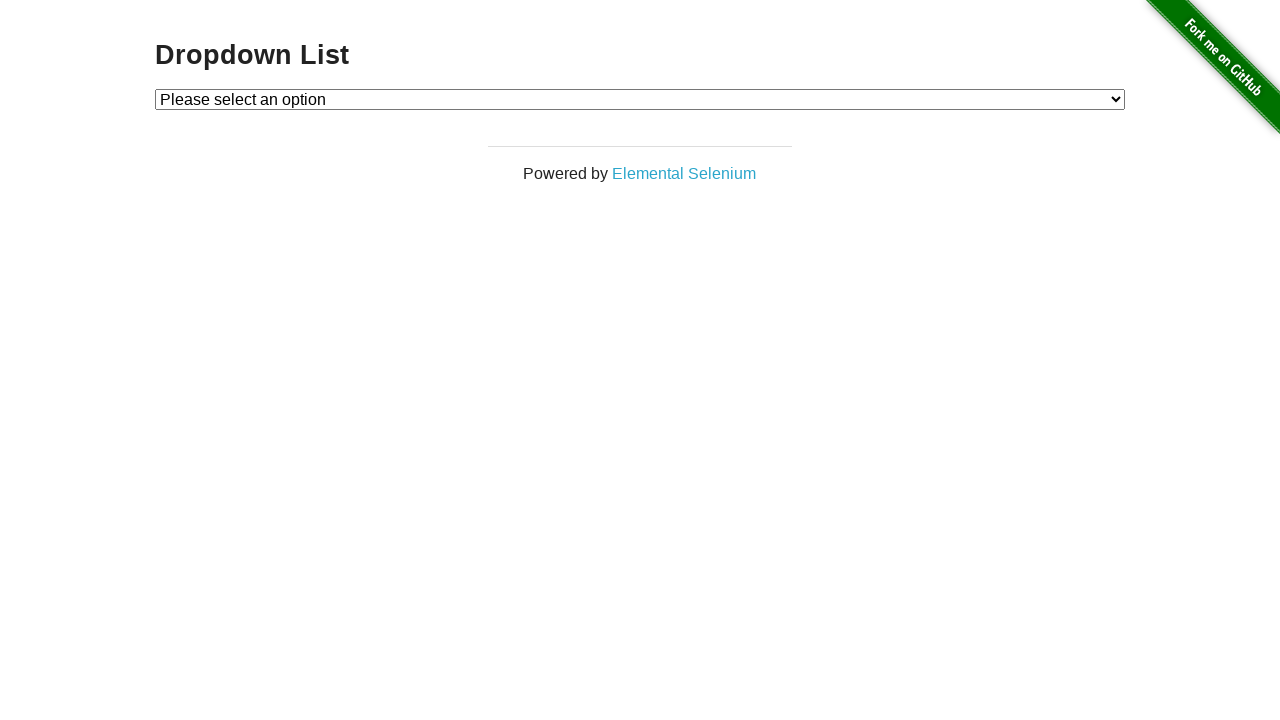

Selected option at index 2 (third option) from dropdown on #dropdown
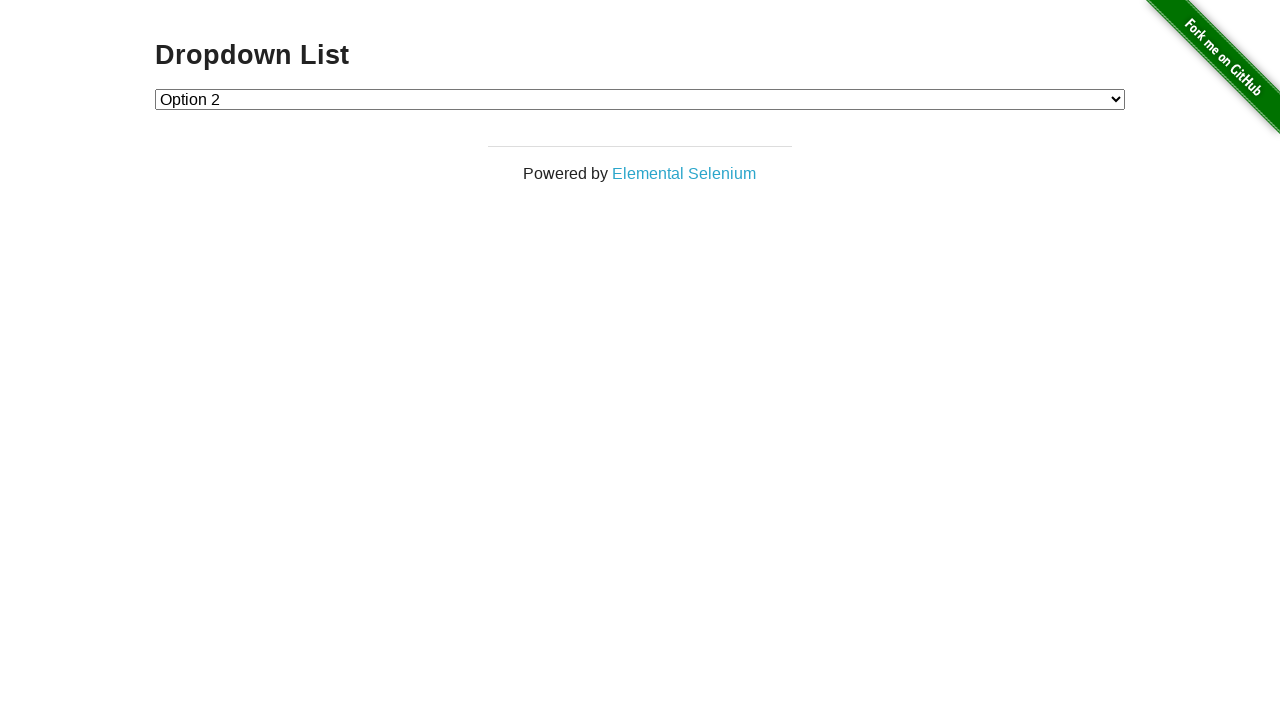

Verified that 'Option 2' is selected in the dropdown
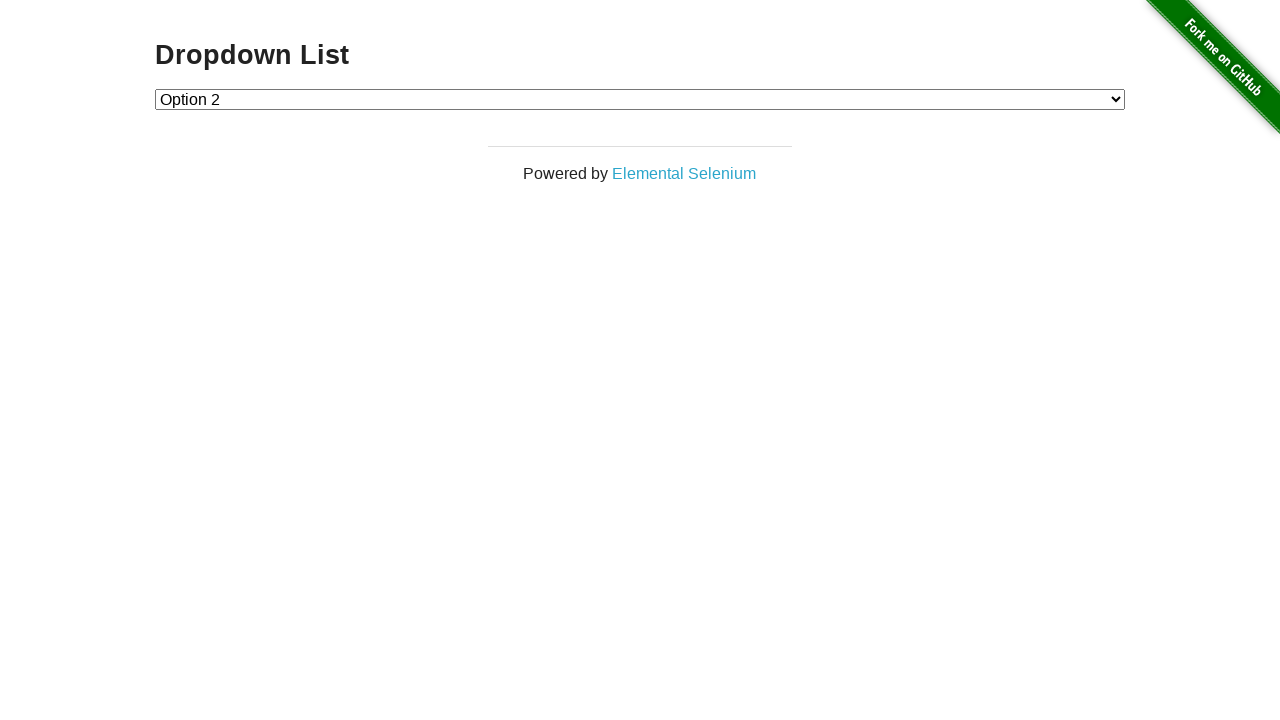

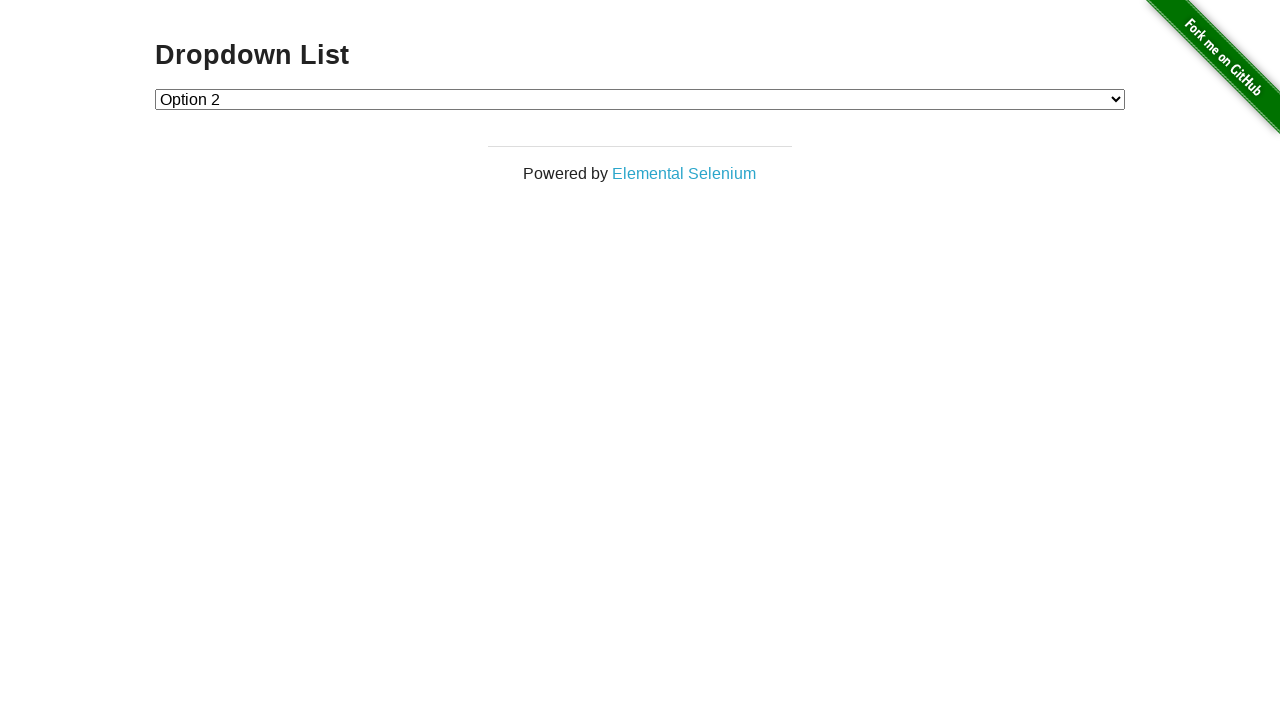